Tests radio button selection by clicking the male gender option

Starting URL: https://trytestingthis.netlify.app/

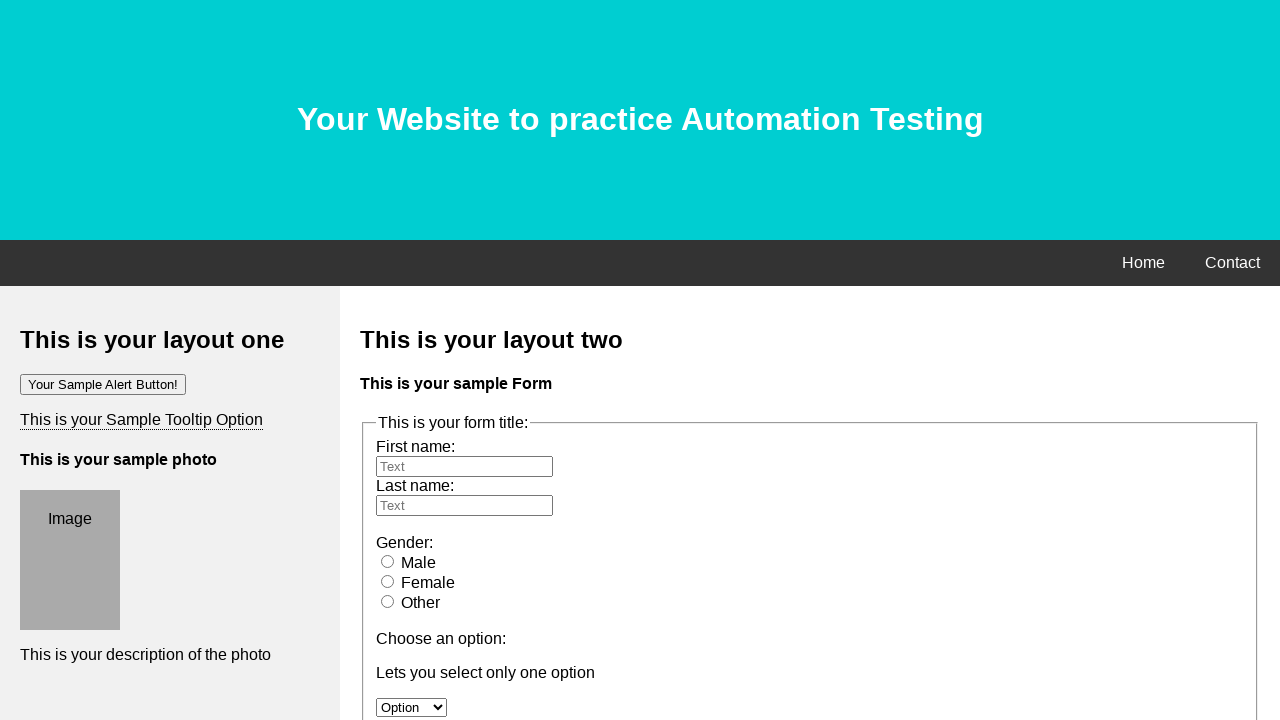

Radio button gender selector loaded
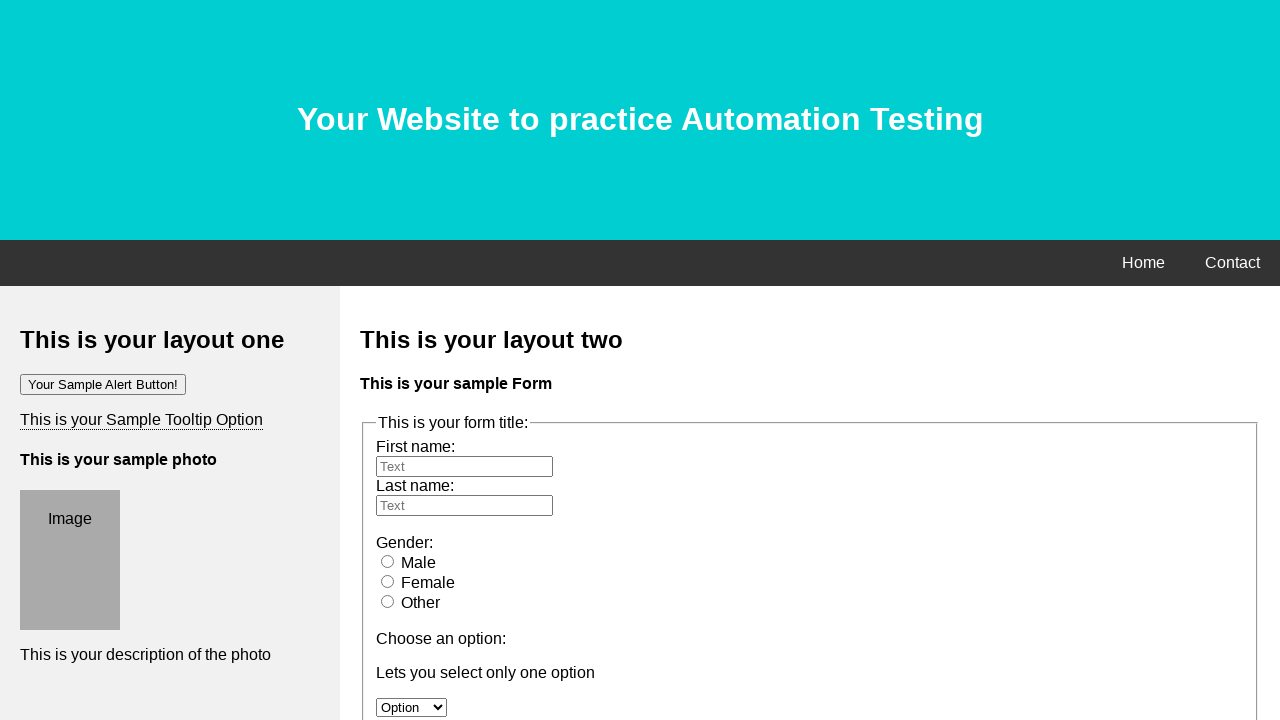

Clicked male gender radio button at (388, 561) on input[name='gender'][value='male']
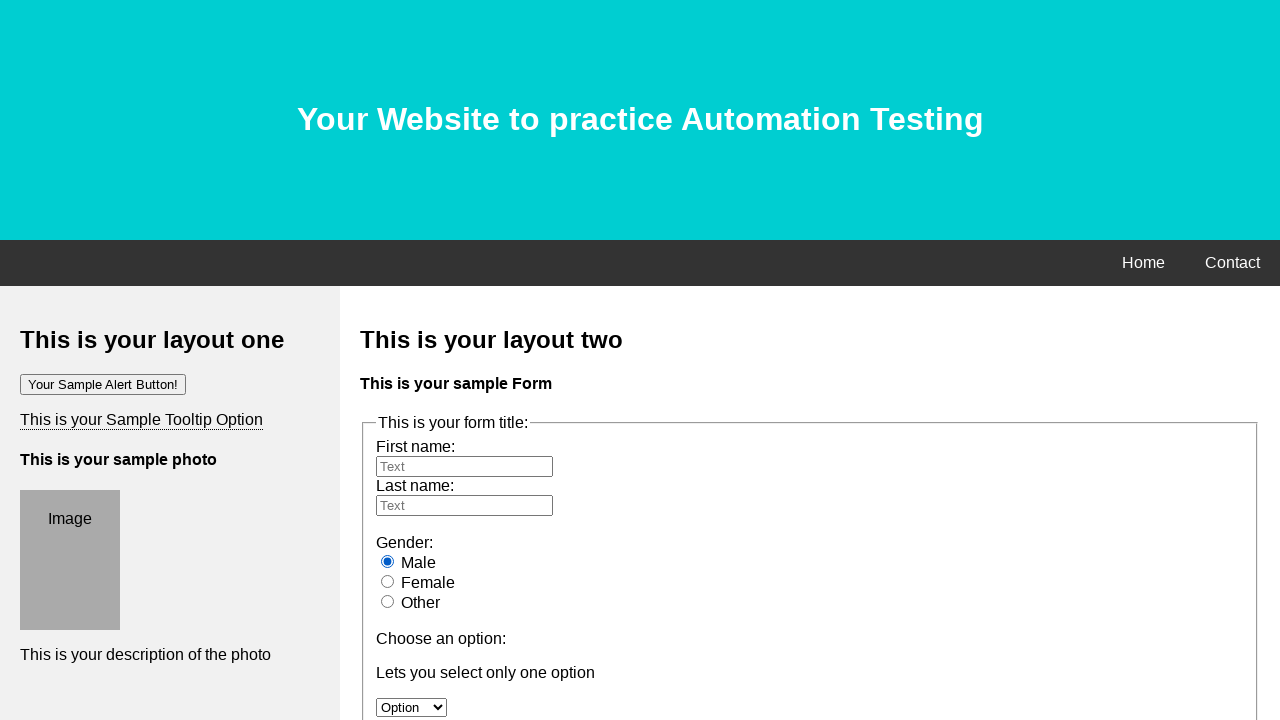

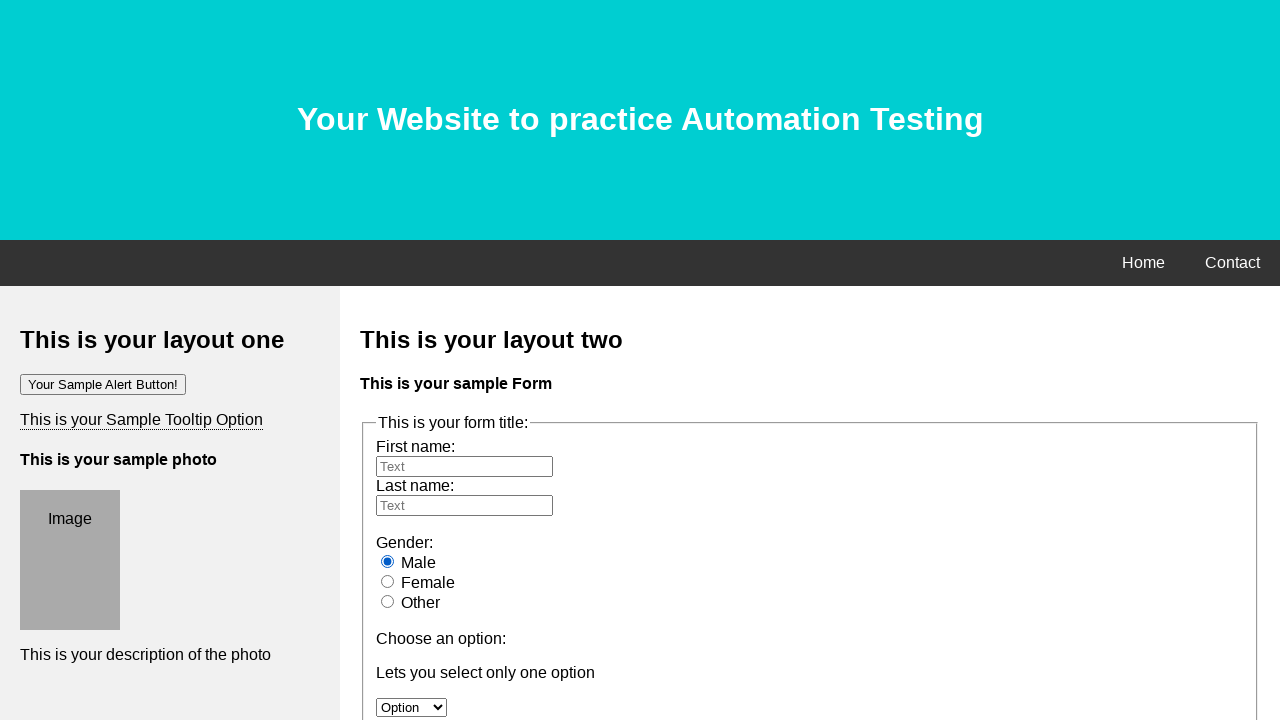